Tests registration form with first name containing only numbers, expecting validation error

Starting URL: https://www.sharelane.com/cgi-bin/register.py?page=1&zip_code=12345

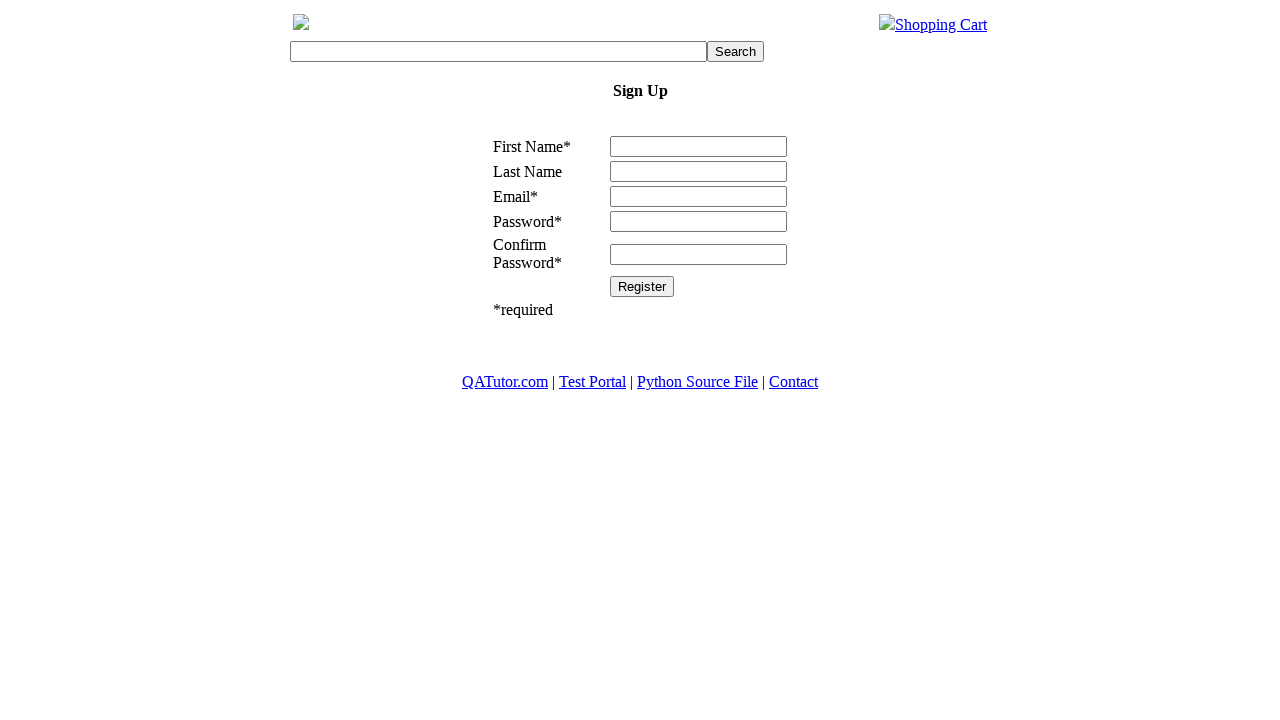

Filled first name field with '1234' (numbers only) on input[name='first_name']
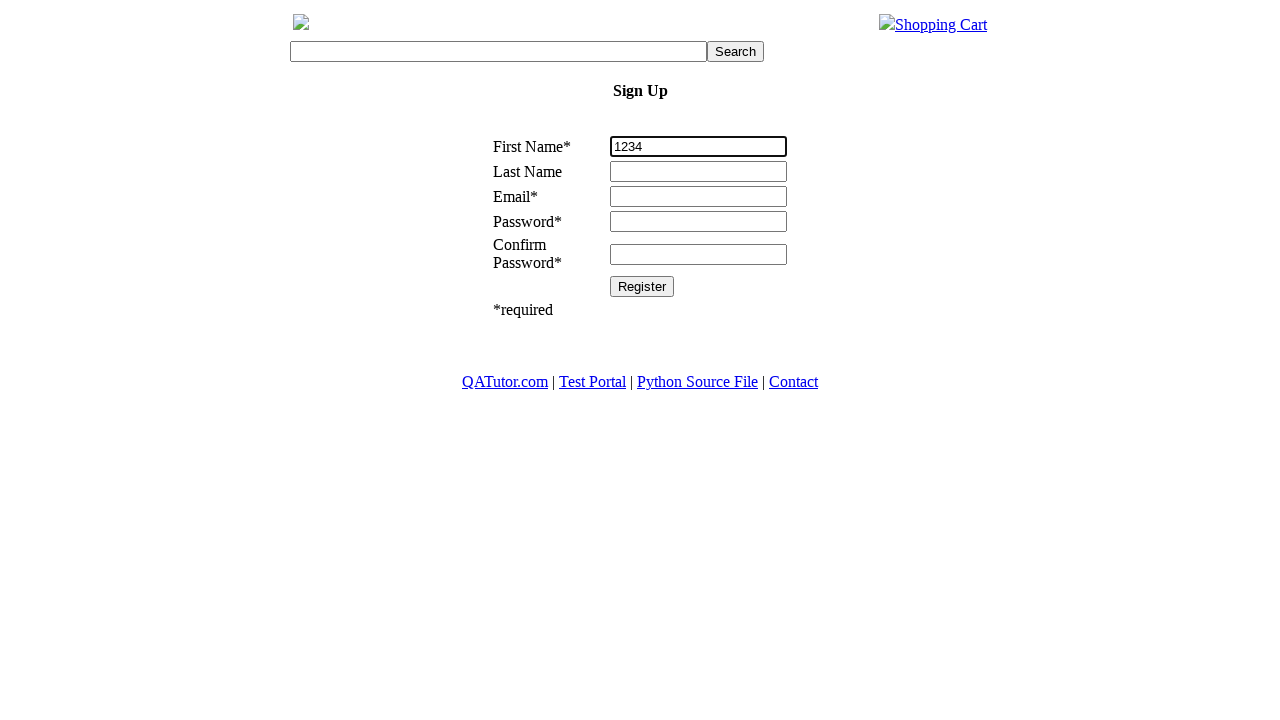

Filled last name field with 'Last' on input[name='last_name']
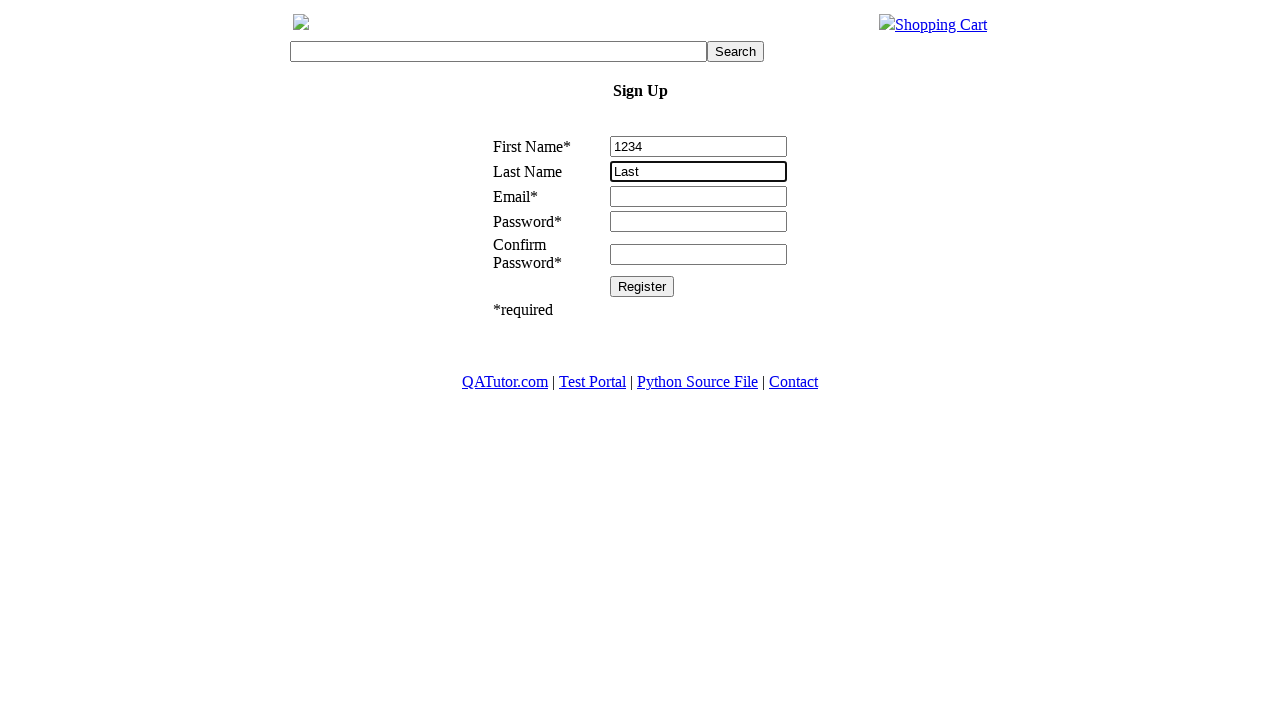

Filled email field with 'test@test.ru' on input[name='email']
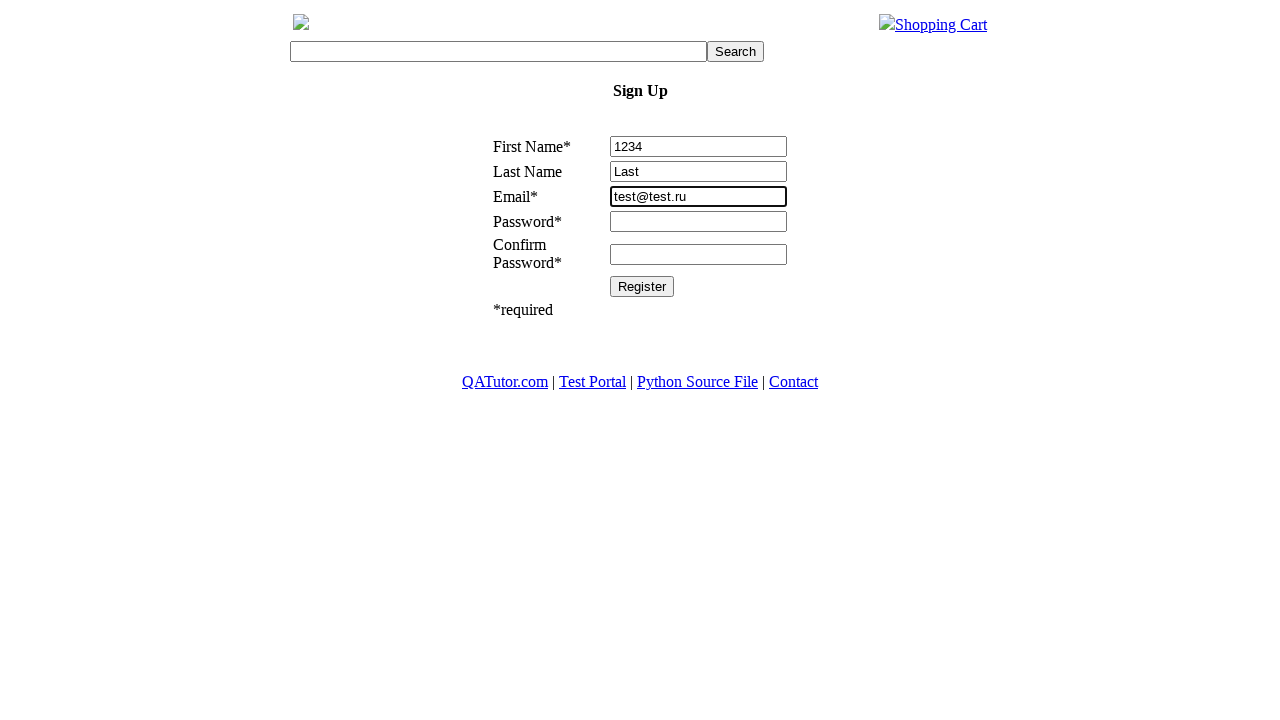

Filled password field with '123456' on input[name='password1']
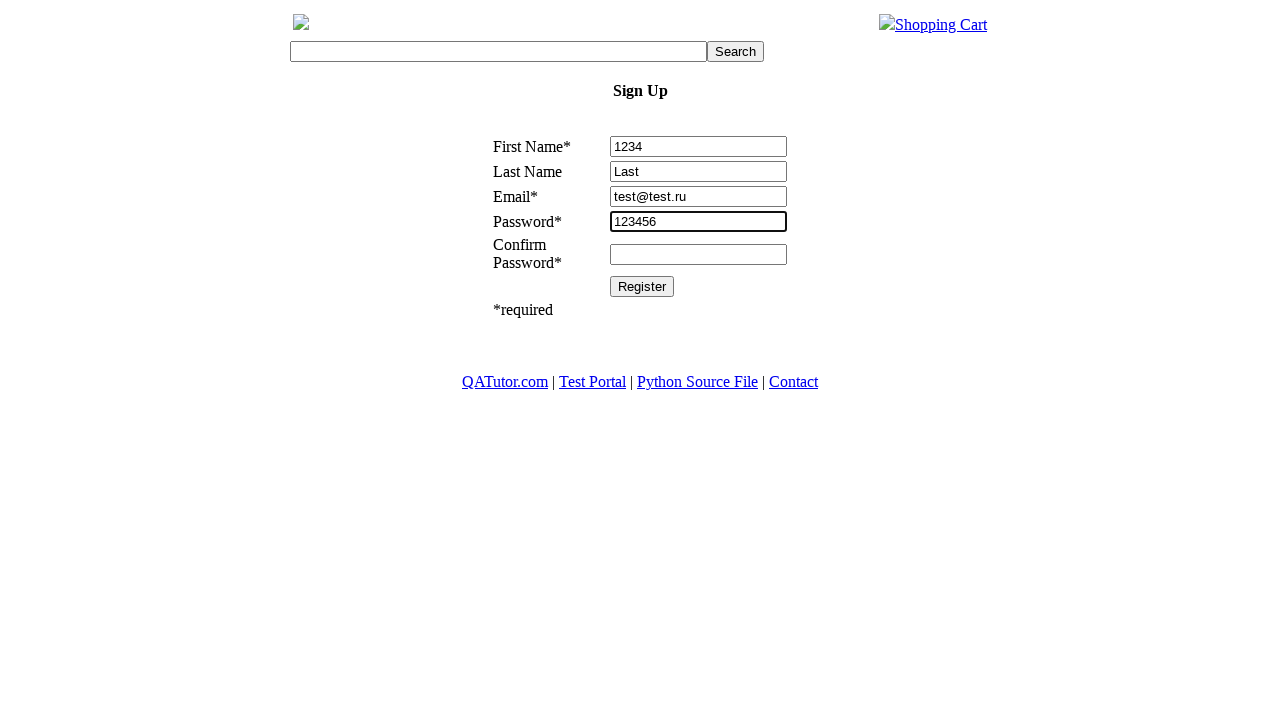

Filled confirm password field with '123456' on input[name='password2']
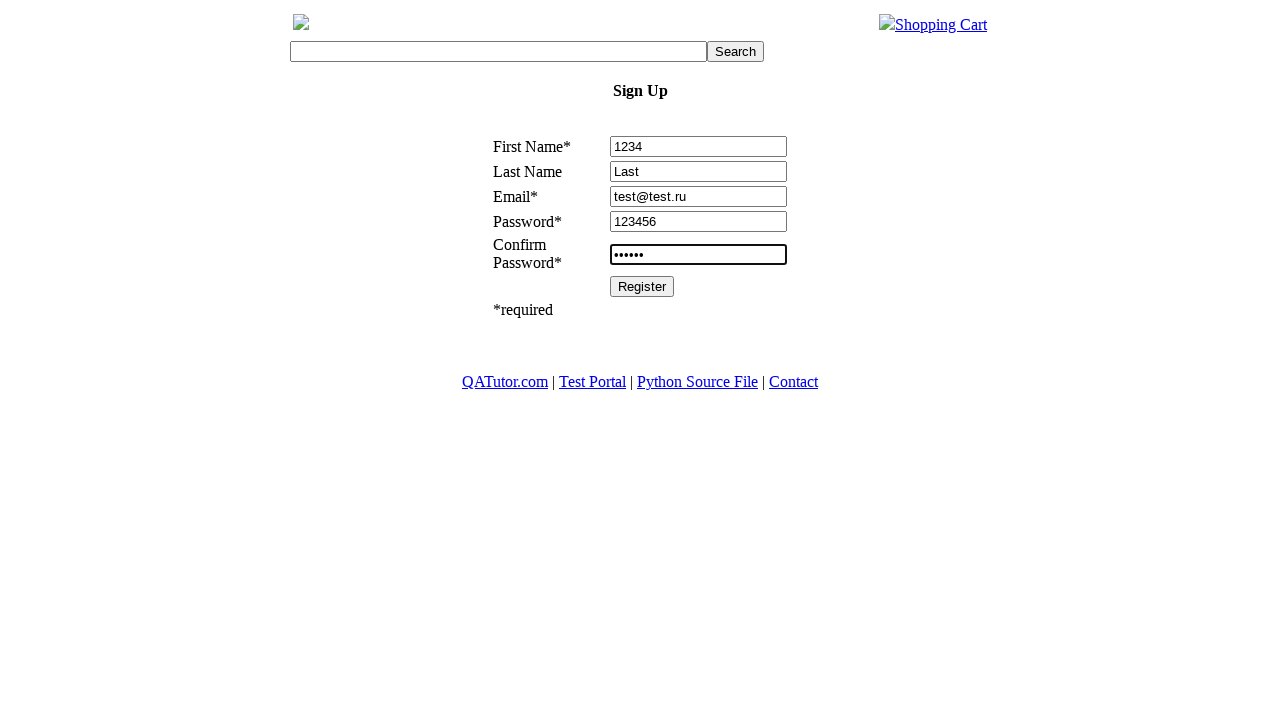

Clicked Register button to submit form at (642, 286) on input[value='Register']
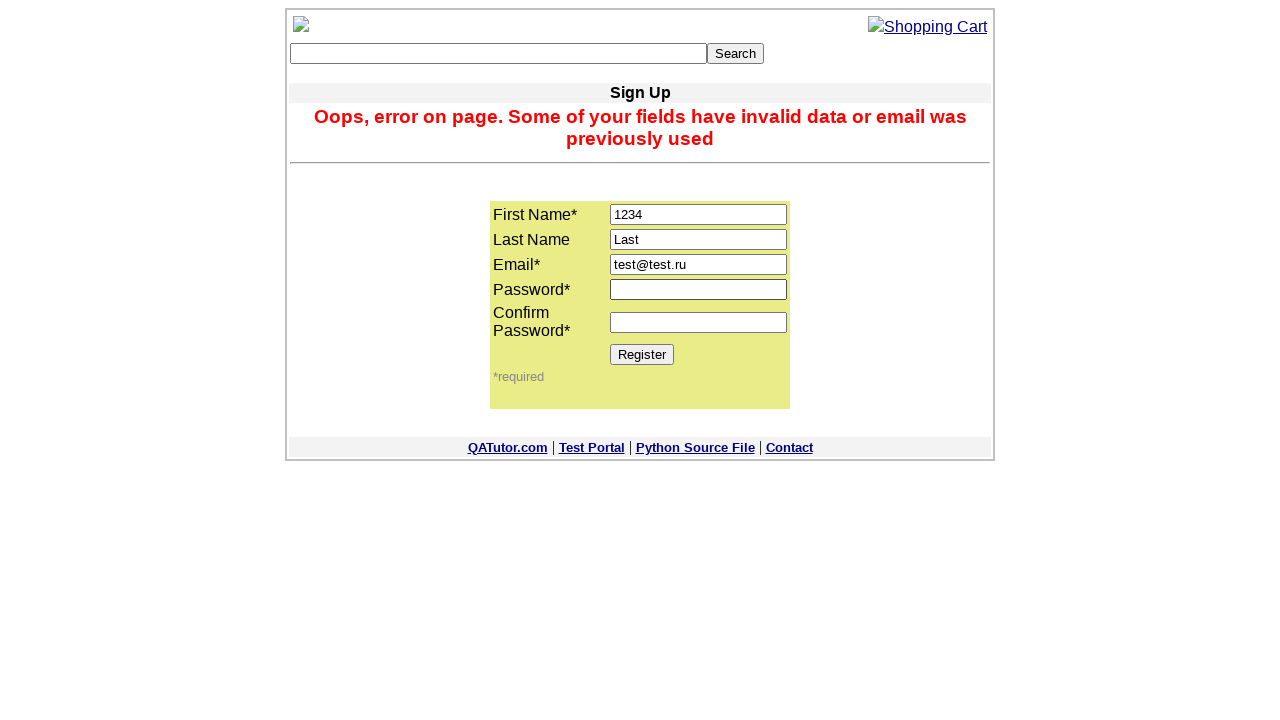

Validation error message appeared as expected
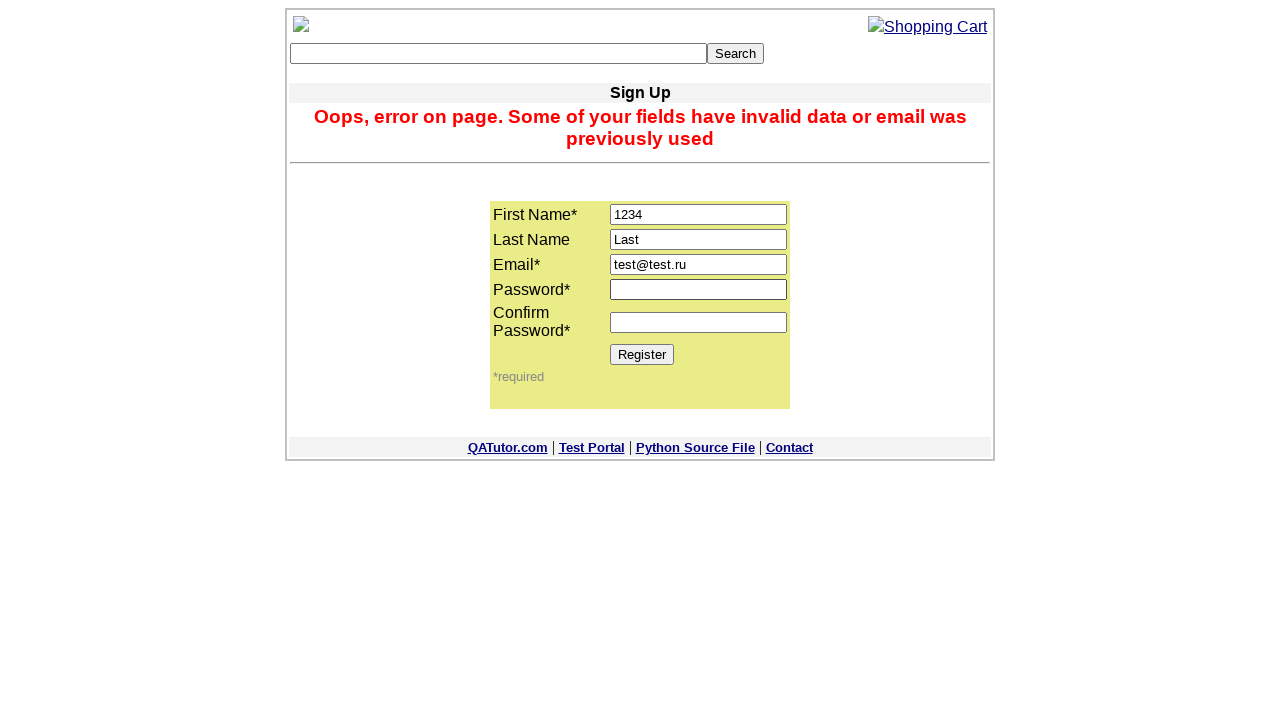

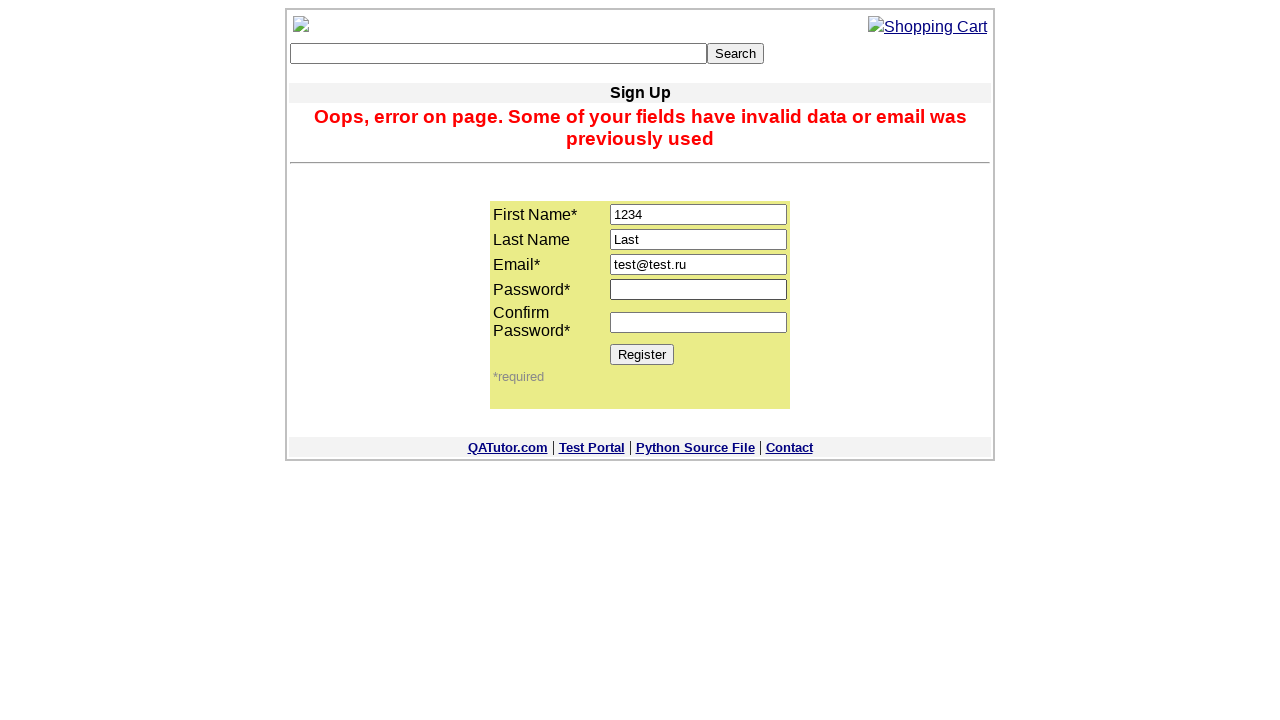